Navigates to Flipkart homepage to verify the page loads successfully

Starting URL: https://www.flipkart.com/

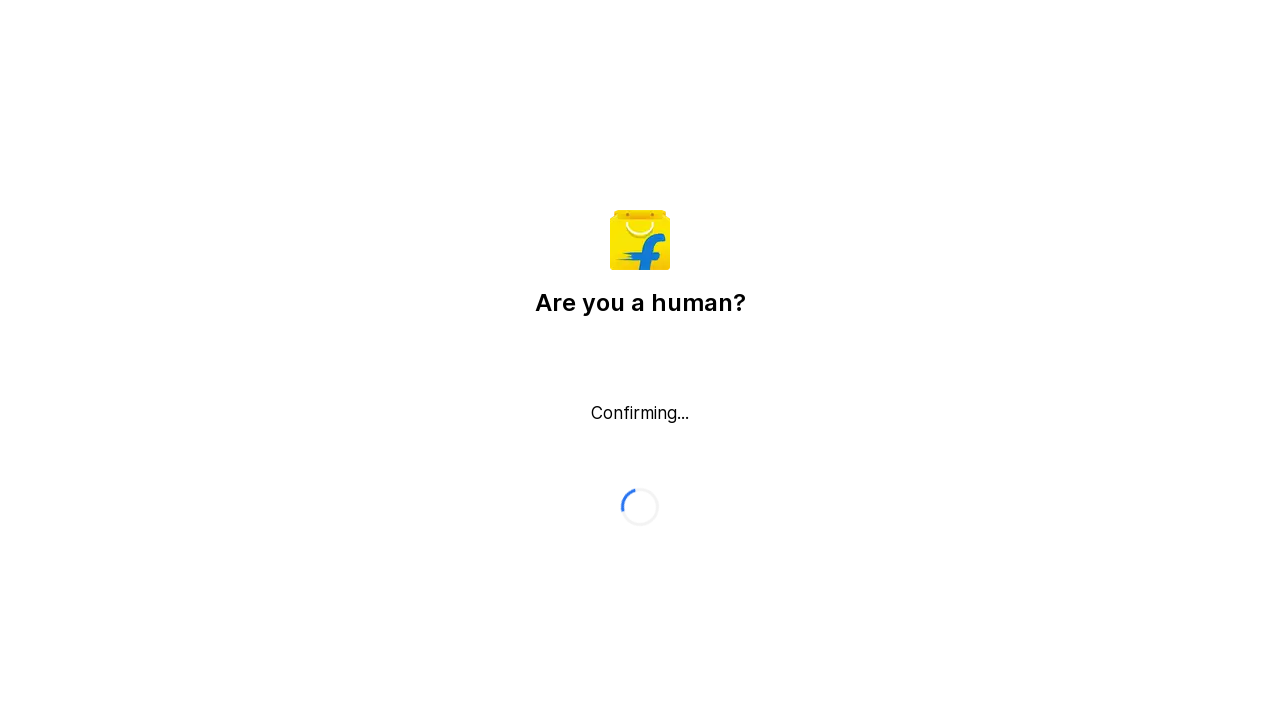

Waited for page to reach networkidle state - Flipkart homepage loaded successfully
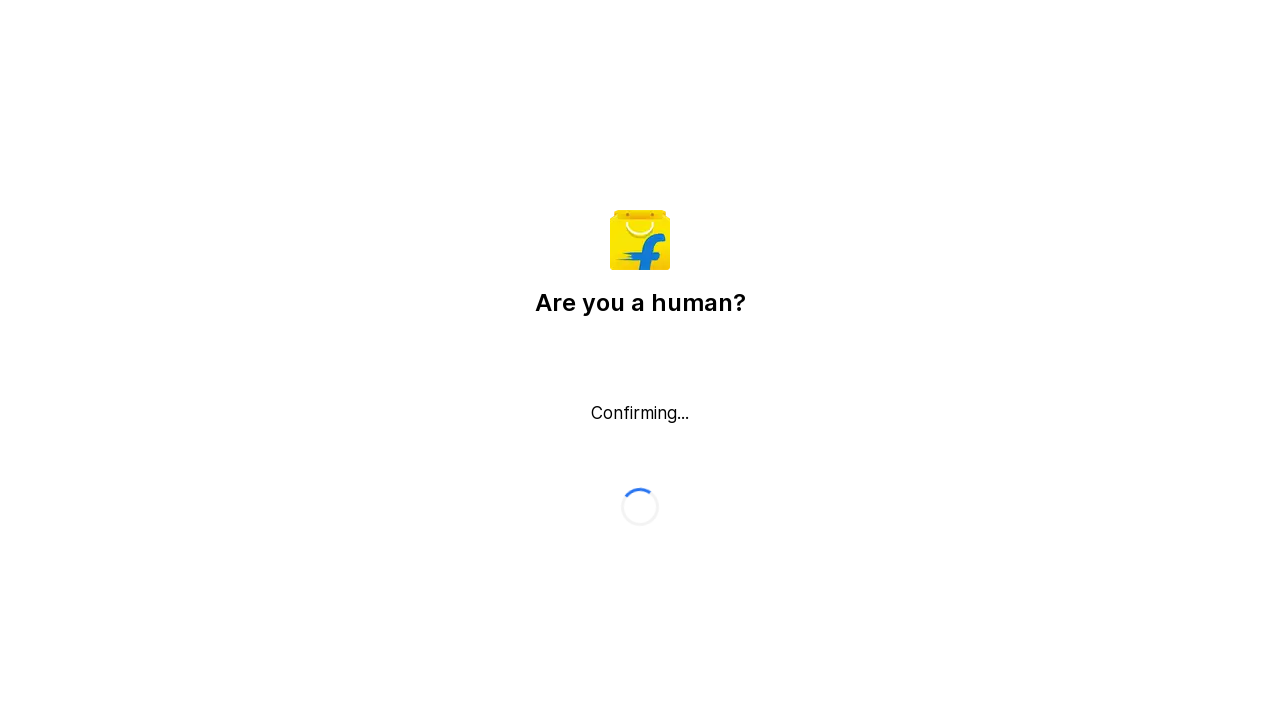

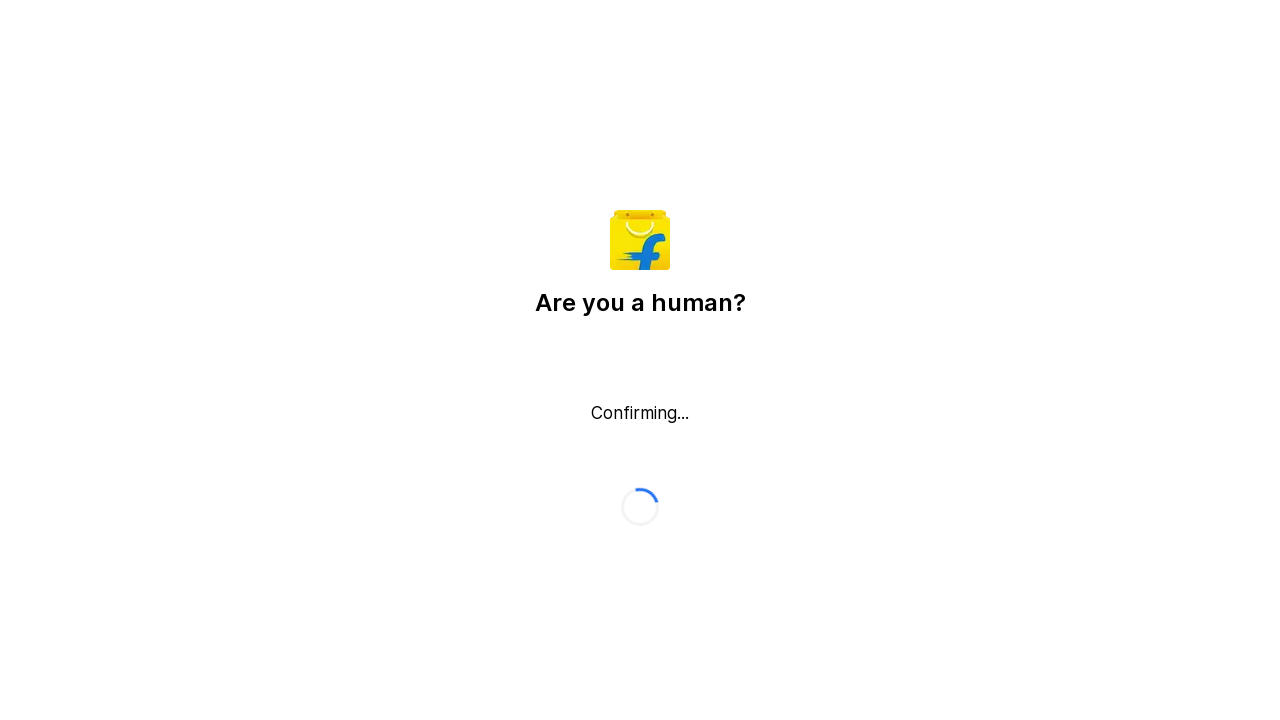